Tests that clicking a link with empty href string executes ng-click and updates the model without reloading

Starting URL: https://code.angularjs.org/1.2.19/docs/examples/example-example5/index.html

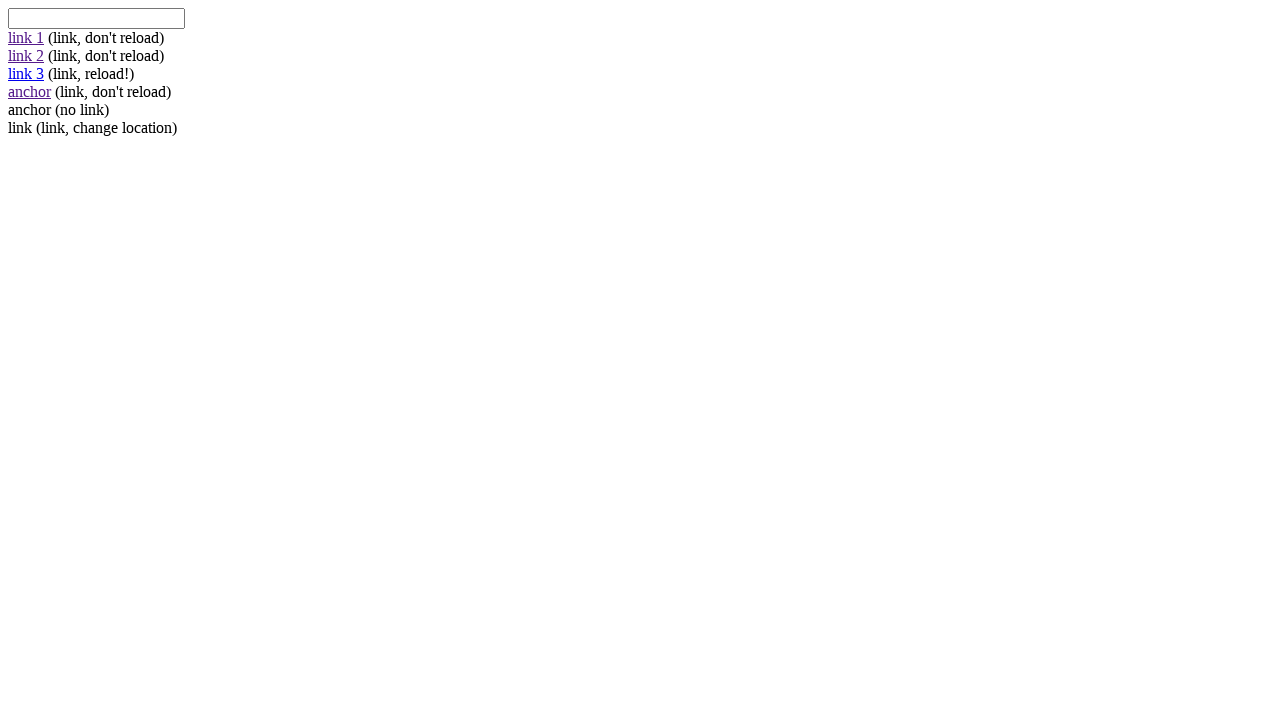

Clicked link-2 with empty href to trigger ng-click at (26, 56) on #link-2
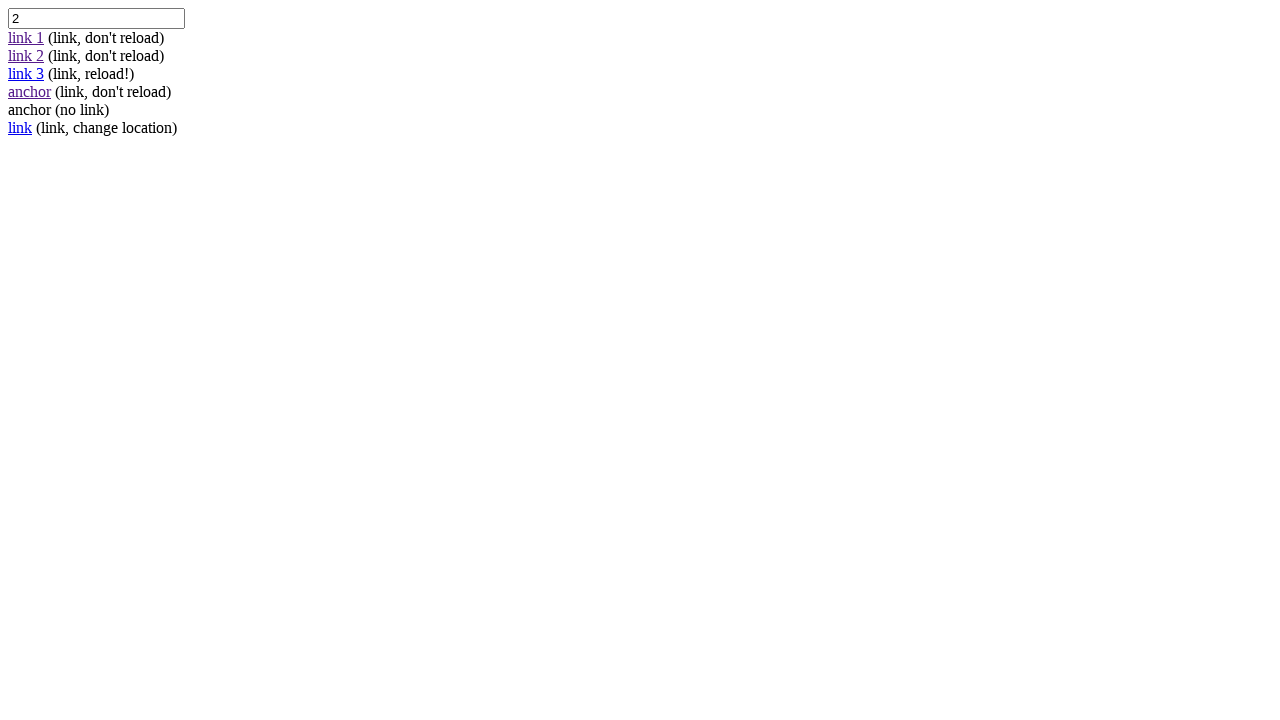

Verified that ng-click executed and model value changed to 2 without page reload
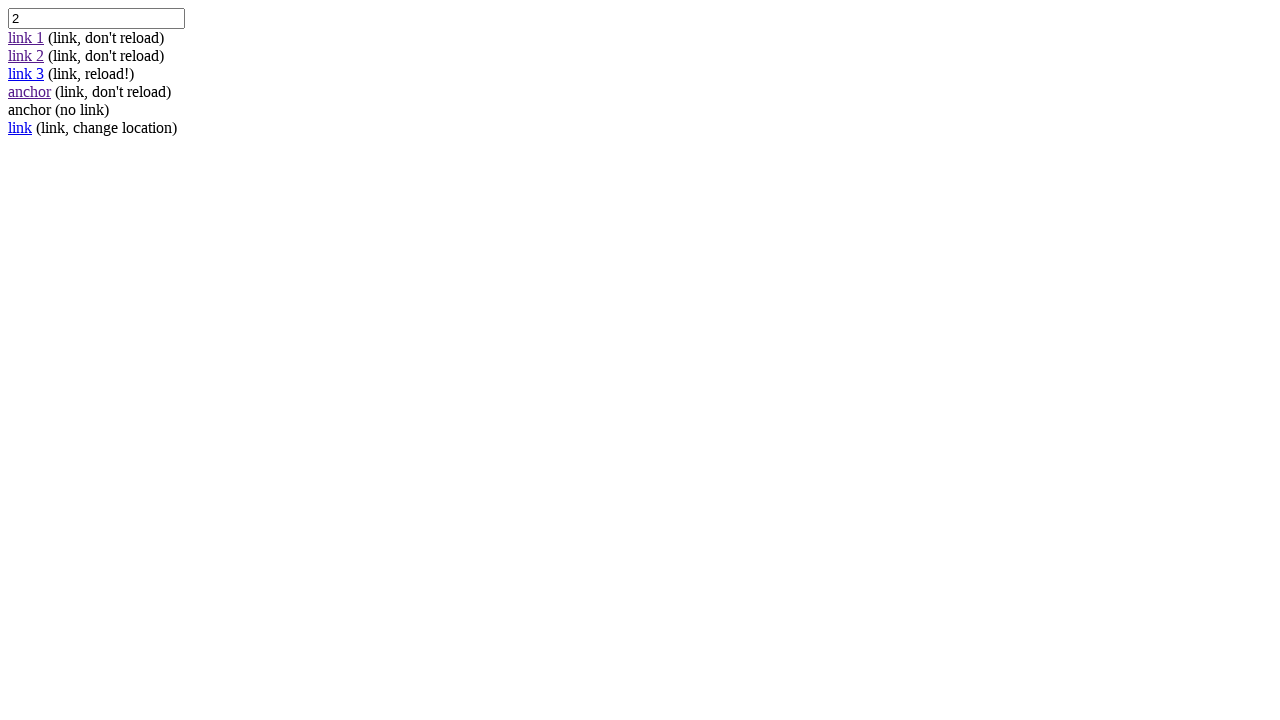

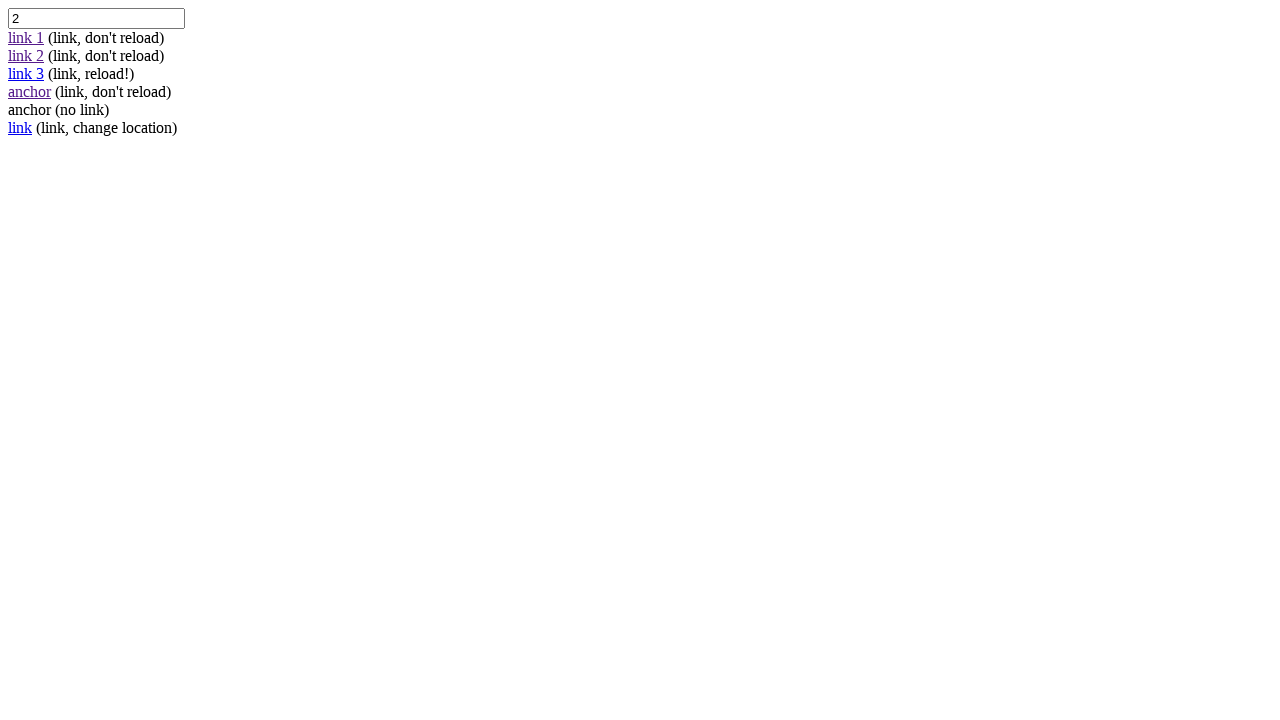